Navigates to the automation testing website and clicks the primary button on the page

Starting URL: https://automationintesting.online/

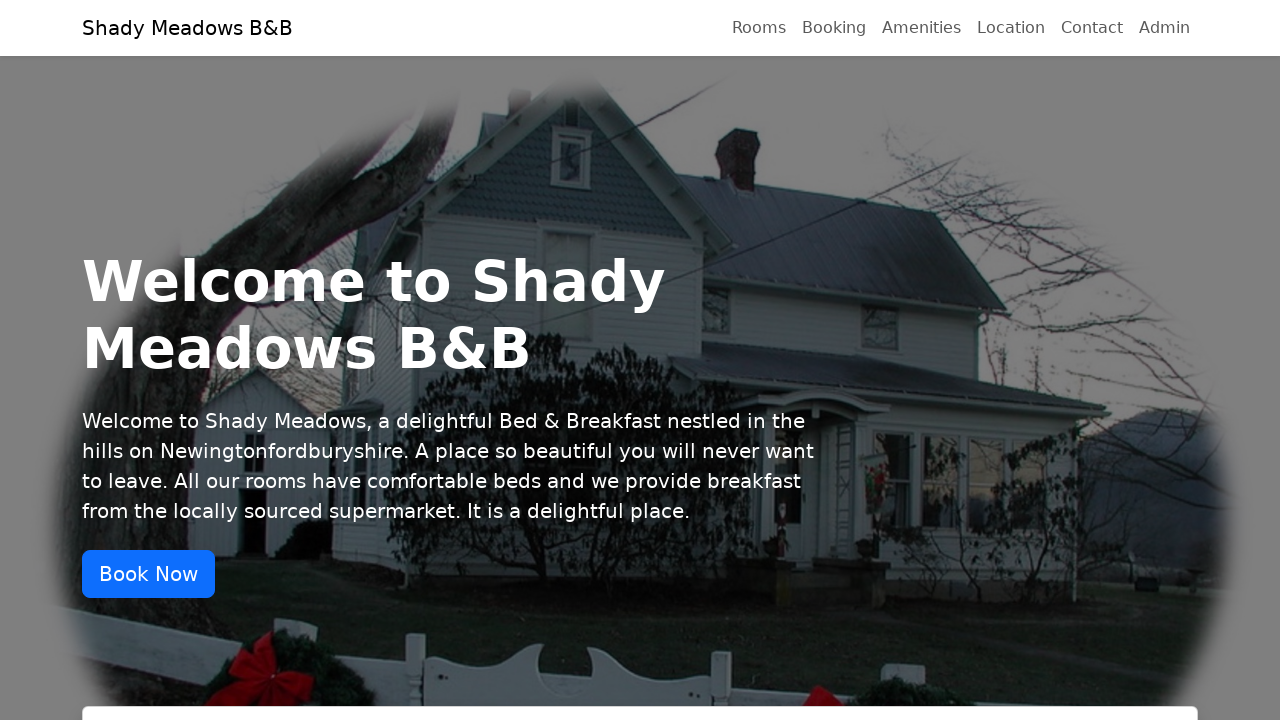

Navigated to automation testing website
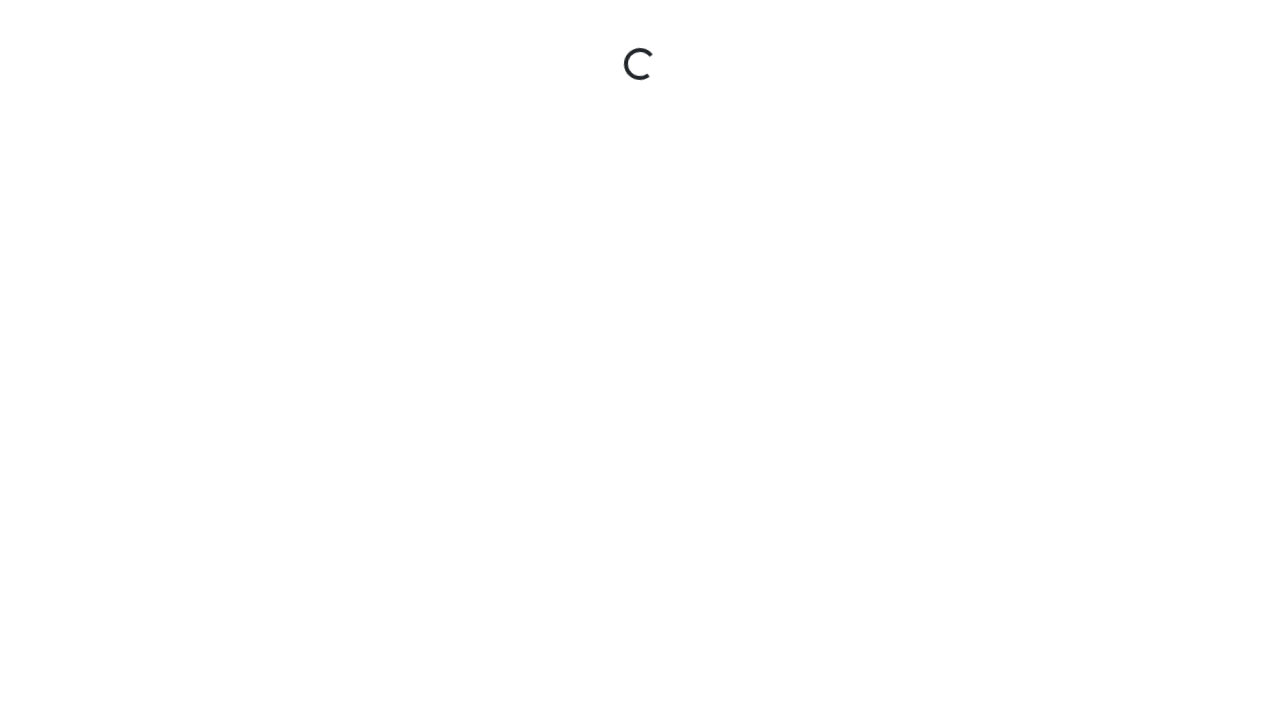

Clicked the primary button on the page at (148, 574) on .btn-primary
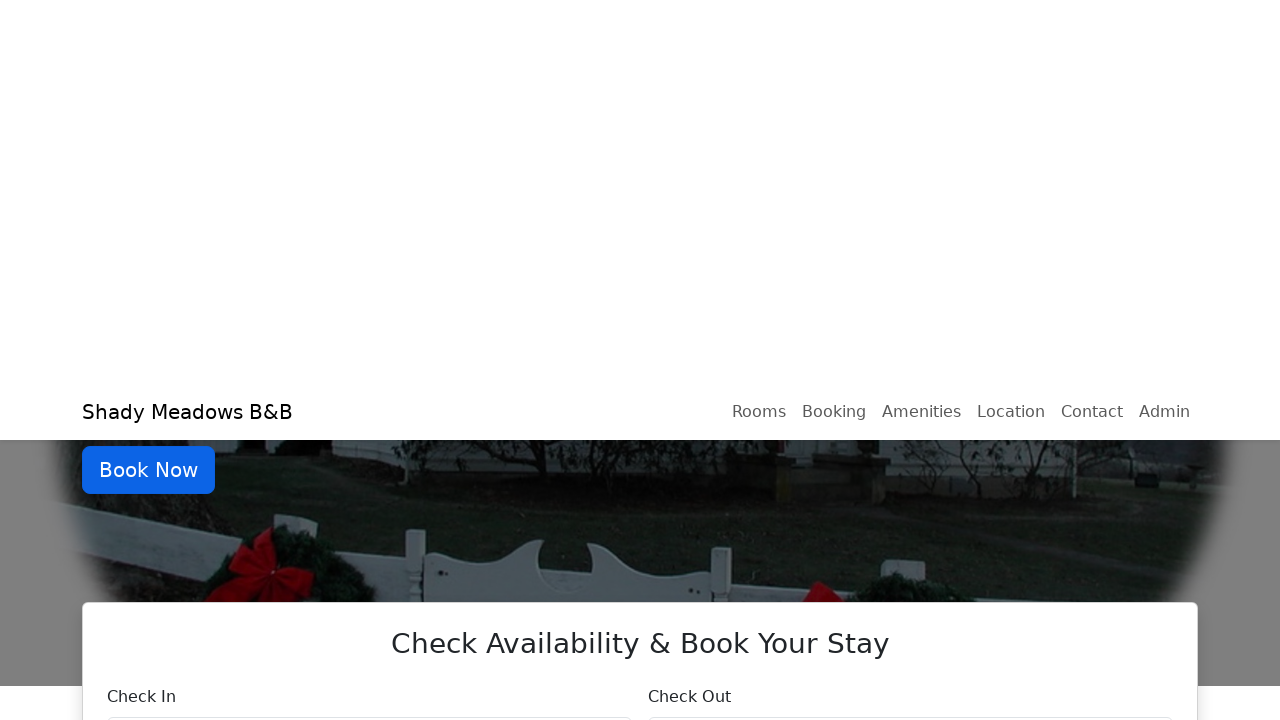

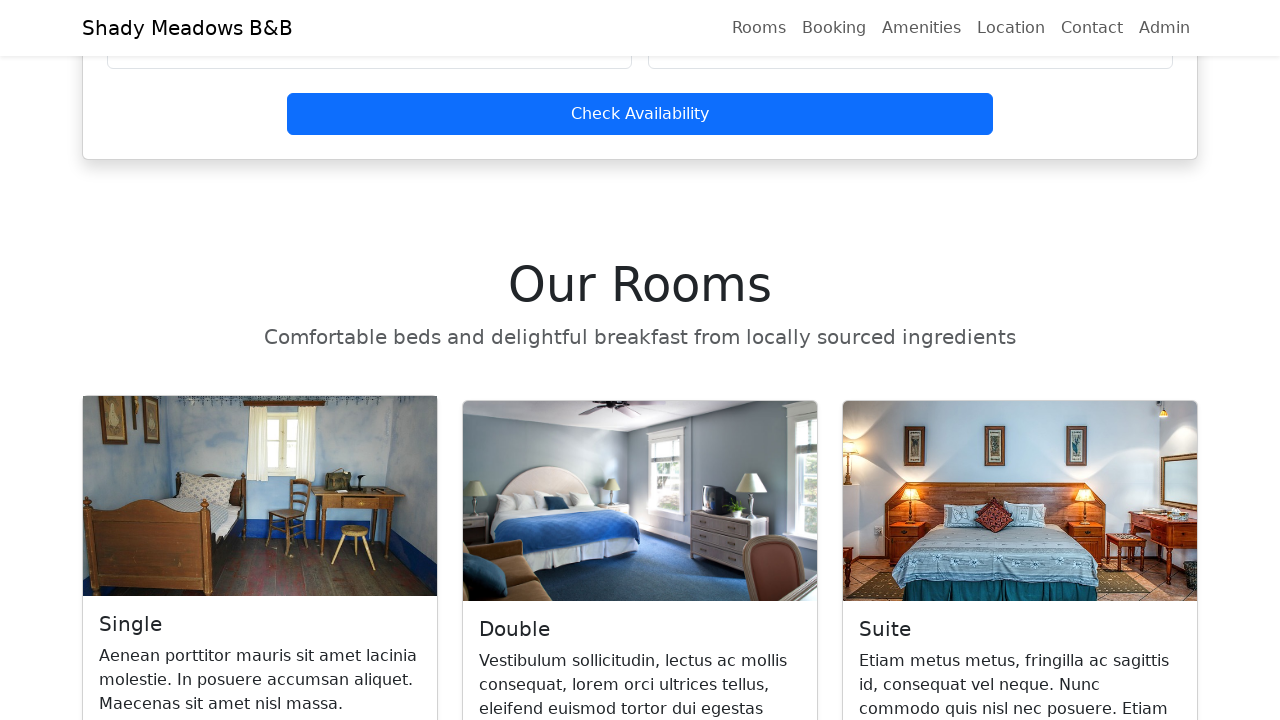